Tests scrolling functionality on an automation practice page by scrolling the window down and then scrolling within a fixed-header table element.

Starting URL: https://rahulshettyacademy.com/AutomationPractice/

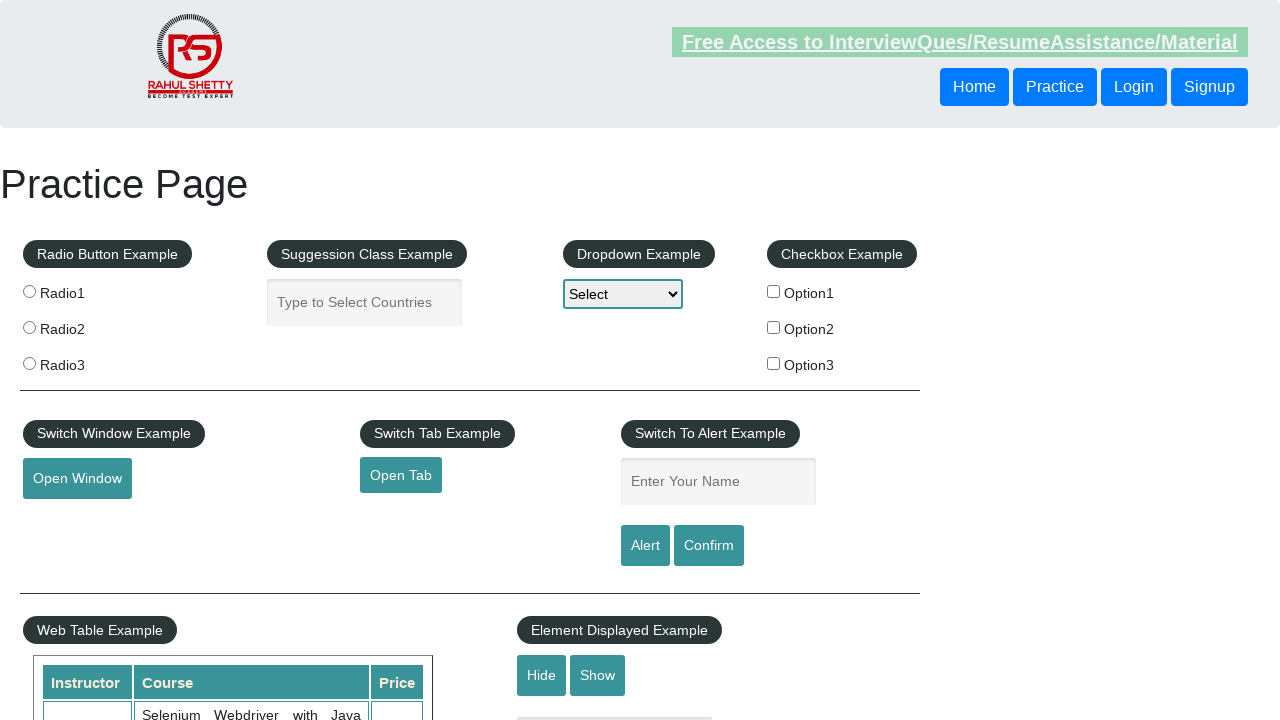

Navigated to automation practice page
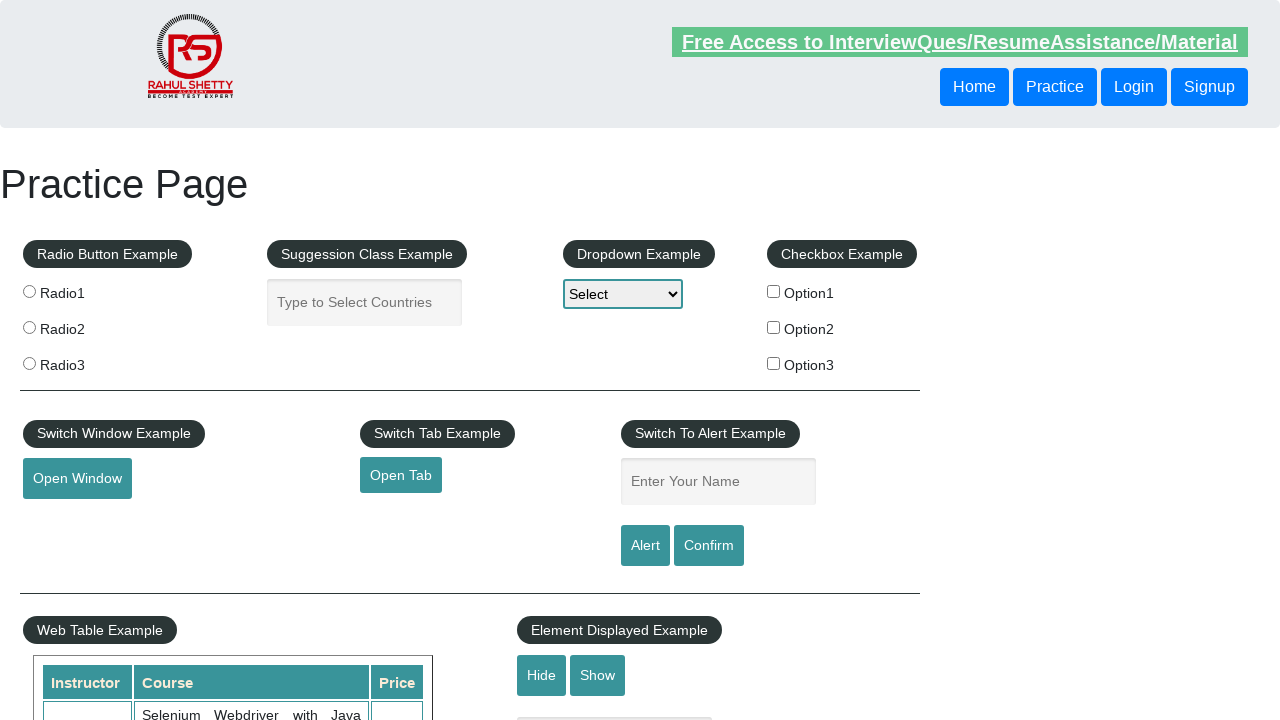

Scrolled window down by 500 pixels
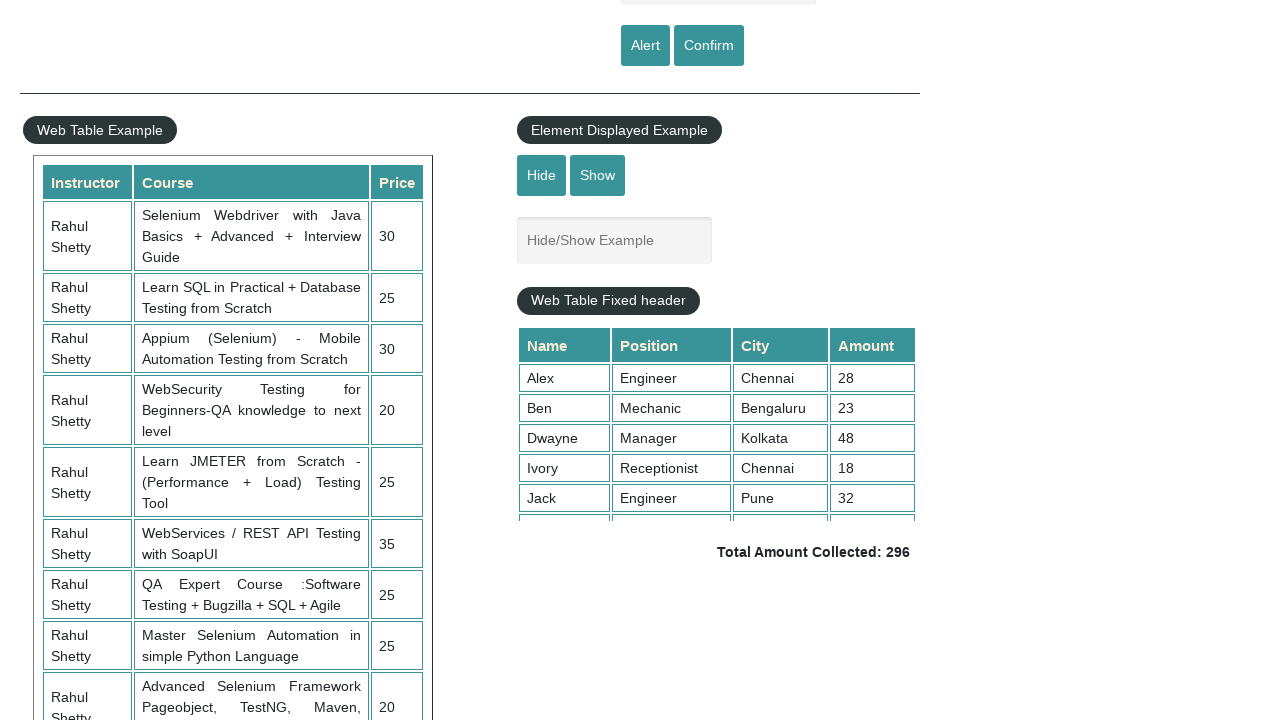

Scrolled fixed-header table element to position 3000
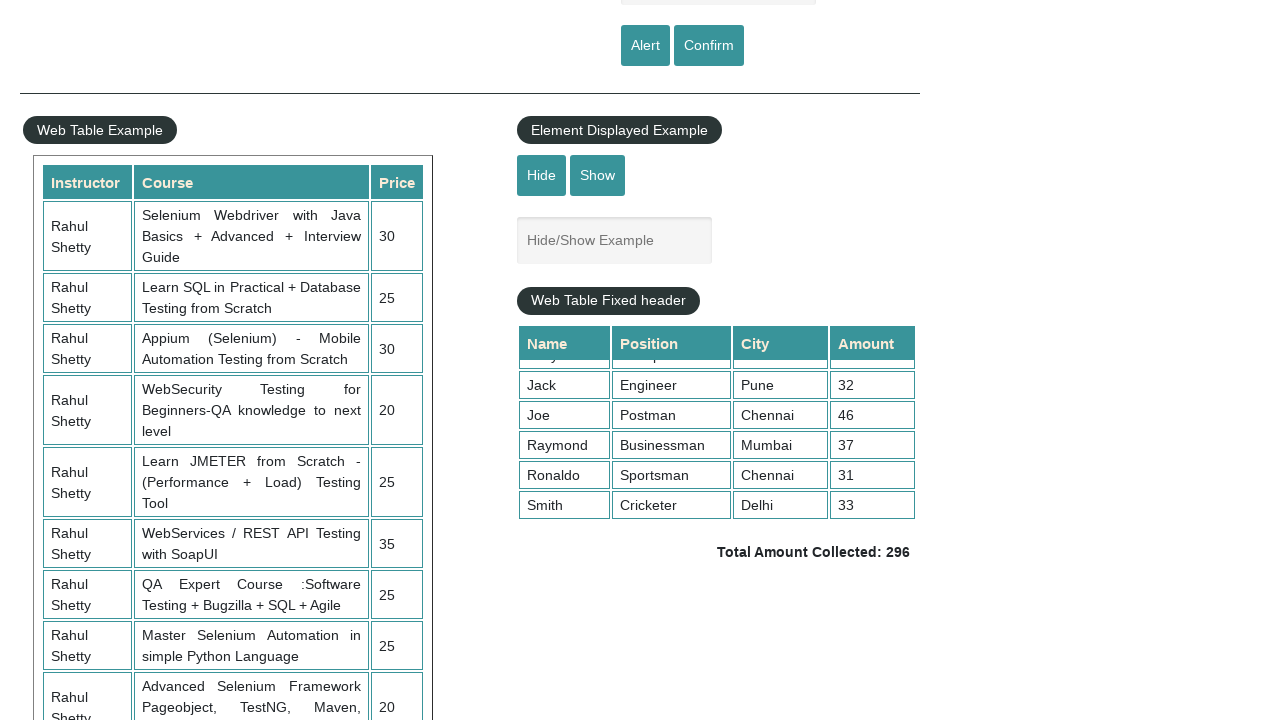

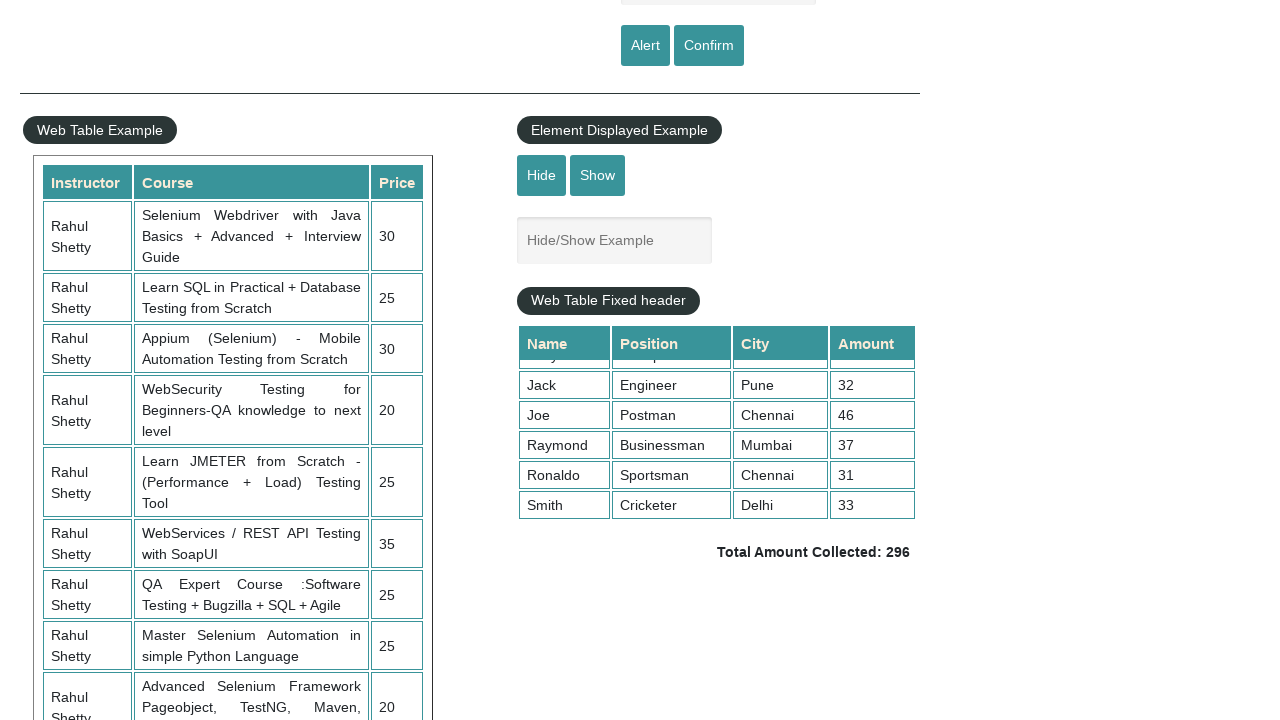